Tests drag and drop functionality by dragging an element and dropping it onto a target area

Starting URL: https://testautomationpractice.blogspot.com/

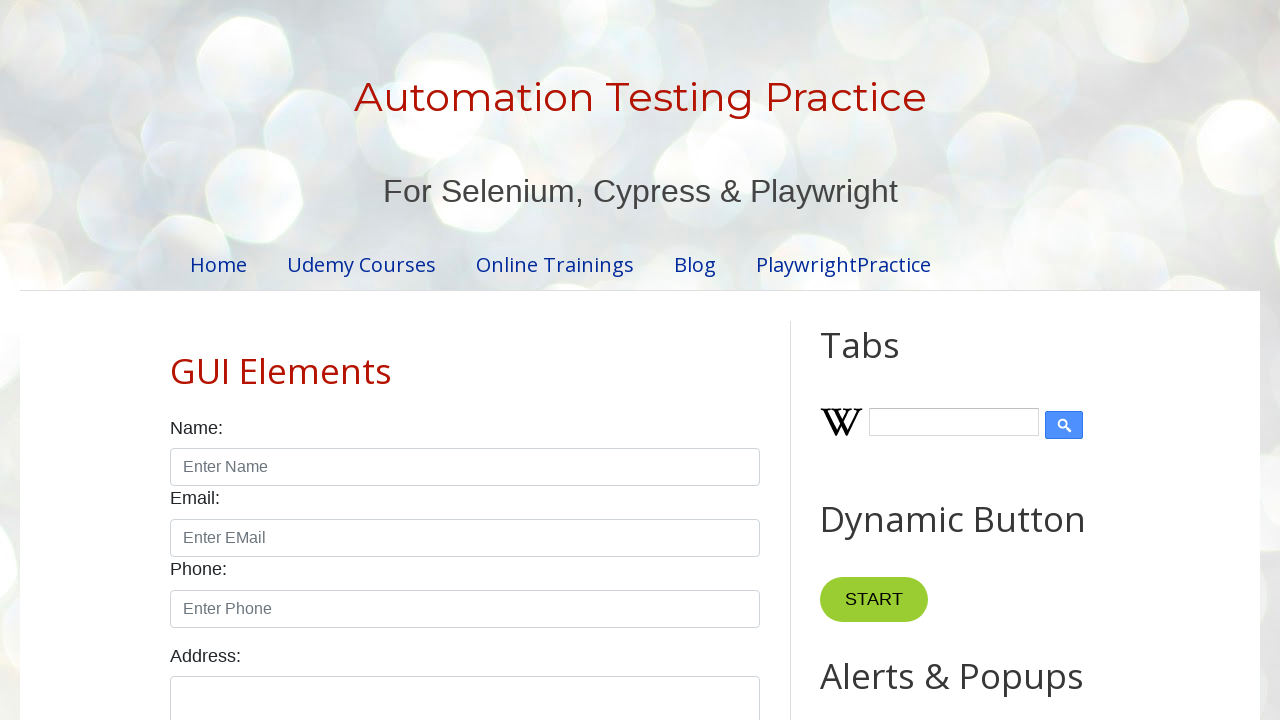

Waited for drag and drop section to load
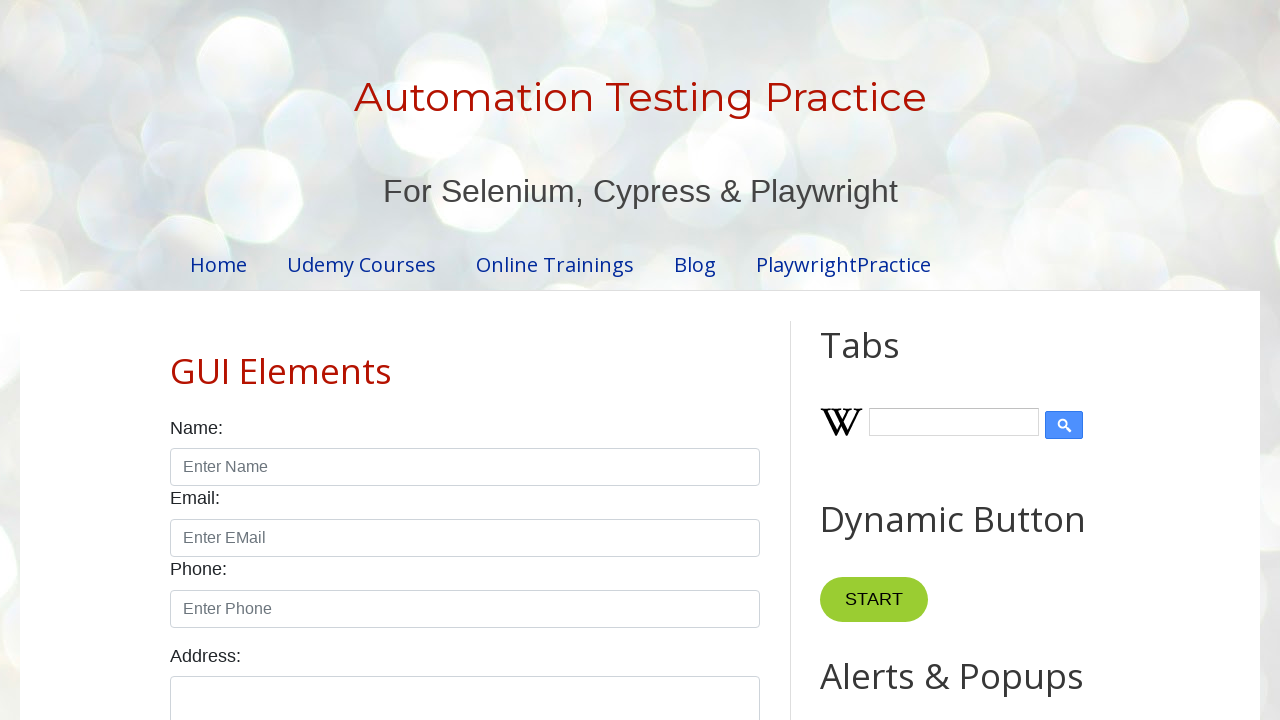

Located draggable element
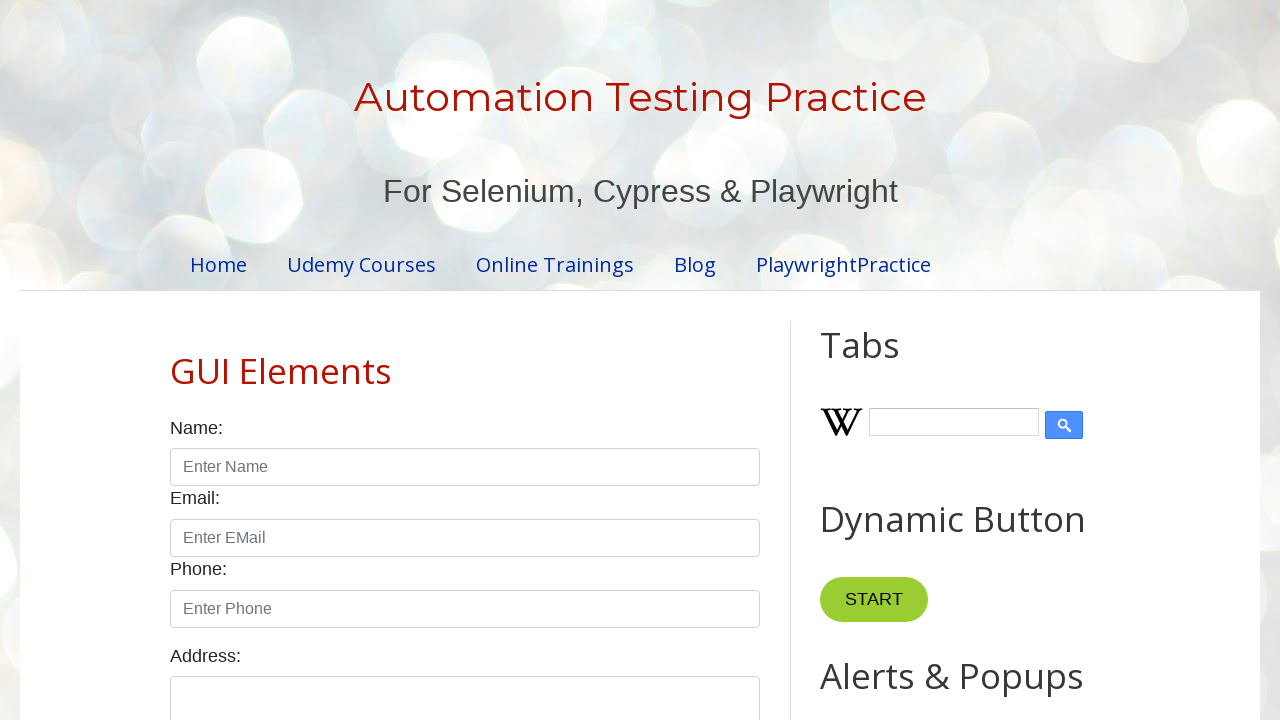

Located drop target element
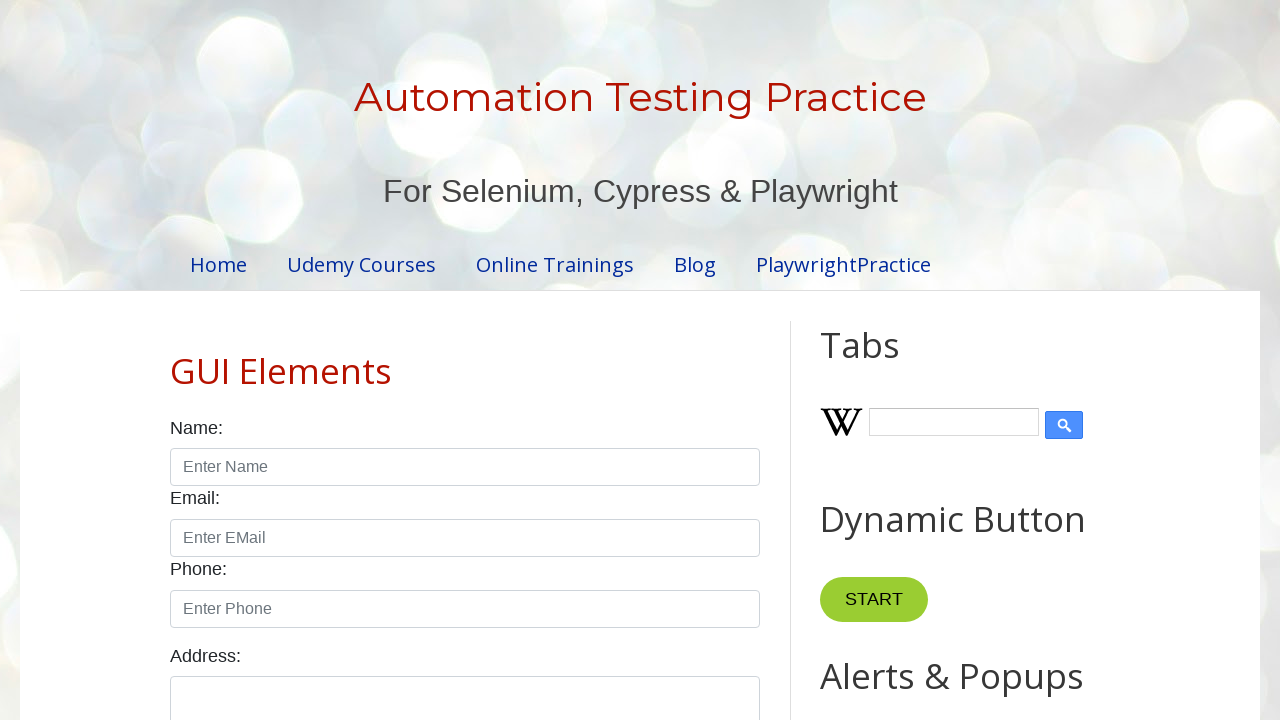

Dragged element to drop target at (1015, 386)
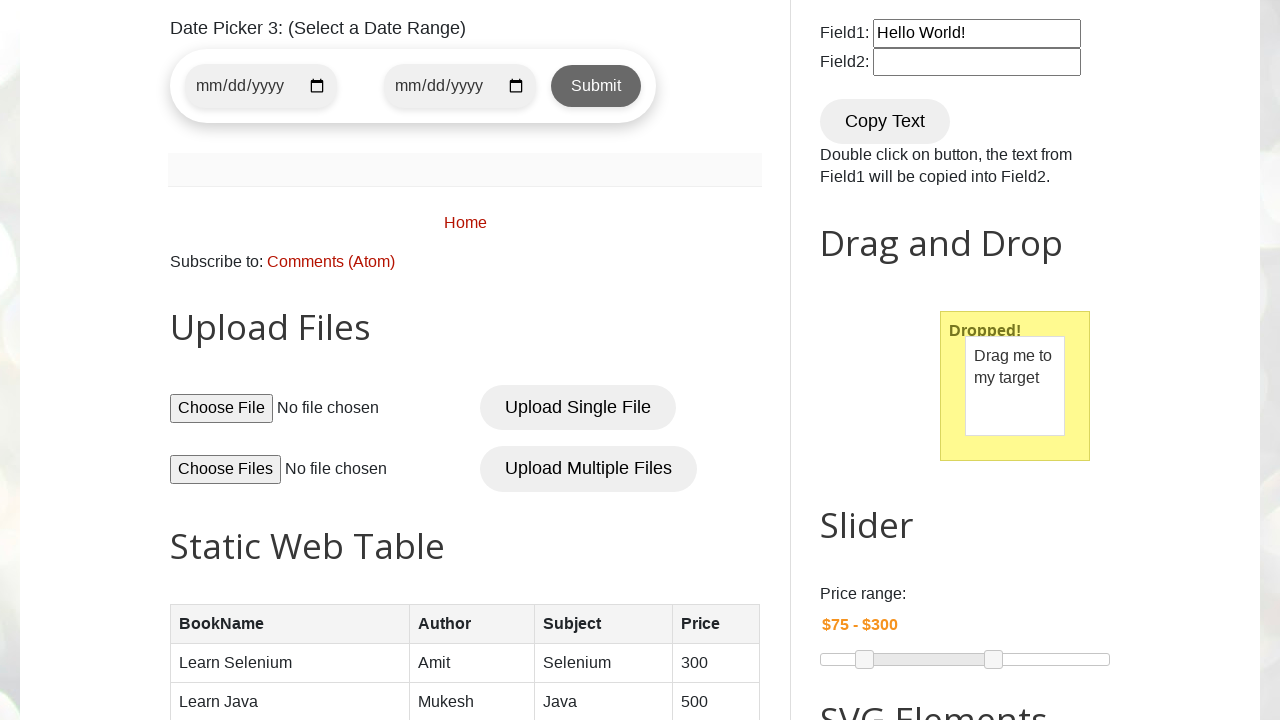

Verified drop target element is present after drag and drop
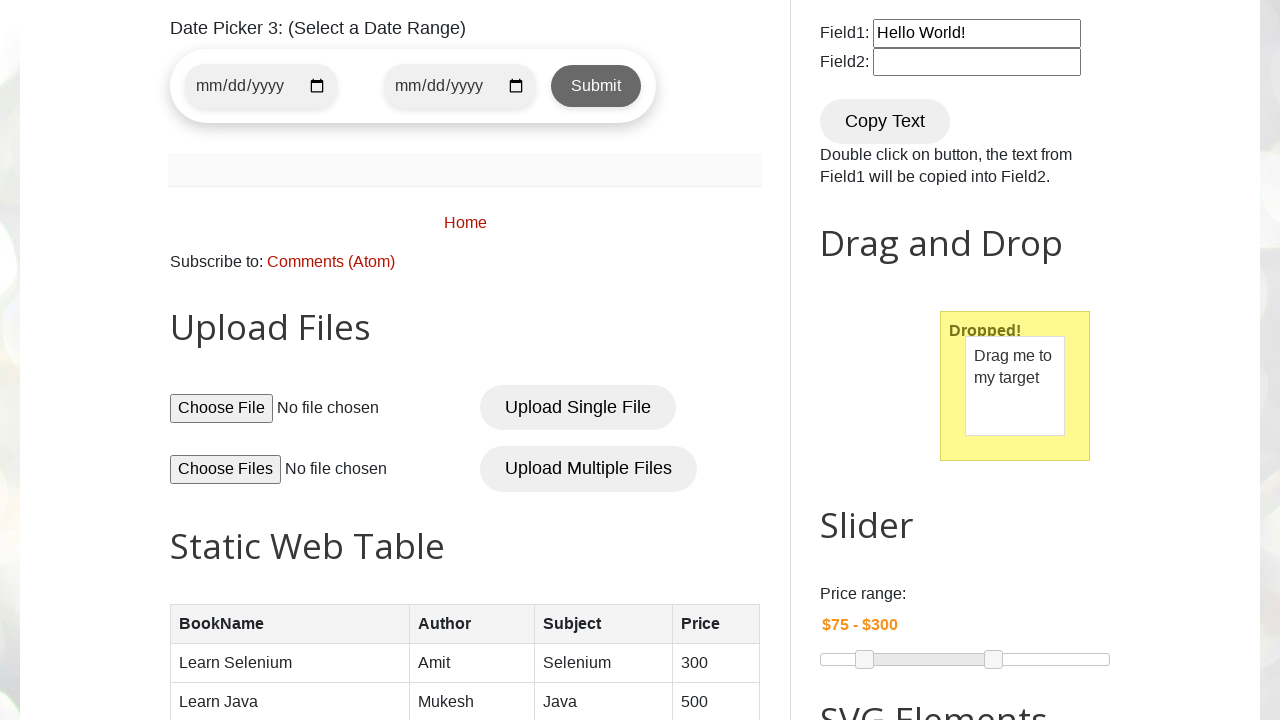

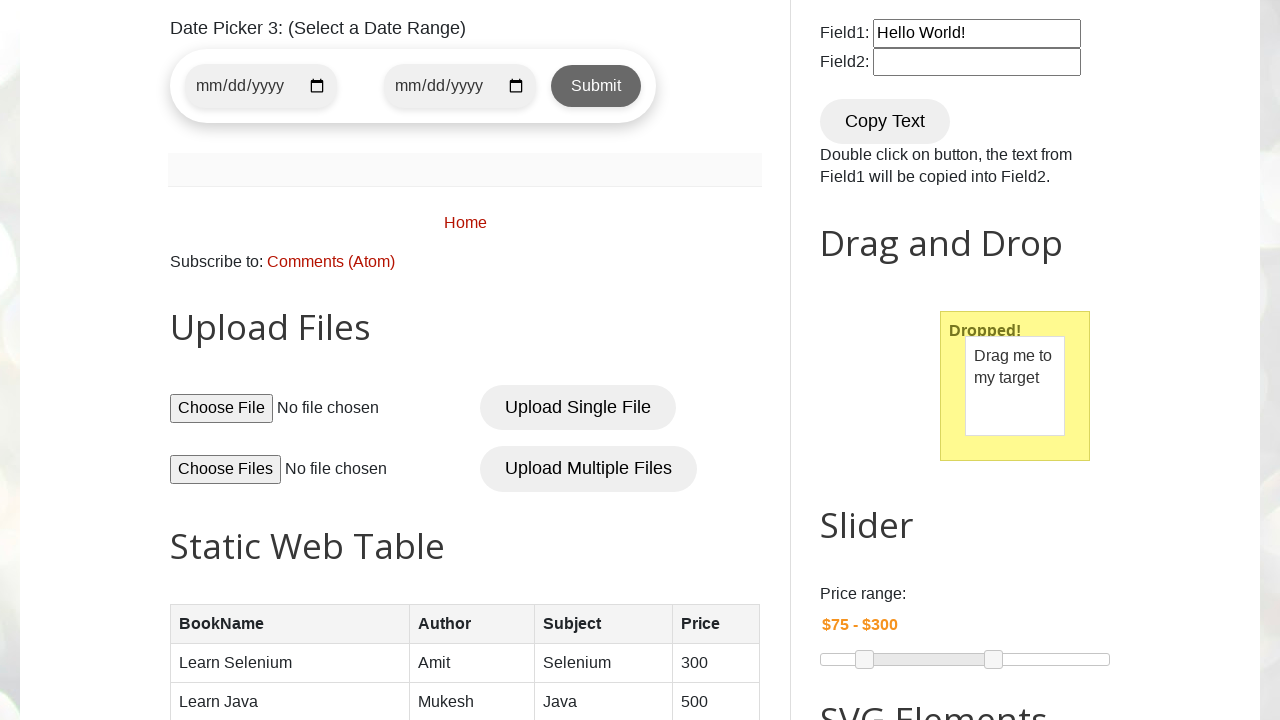